Simple navigation test that loads the Software Testing website homepage

Starting URL: https://software-testing.ru/

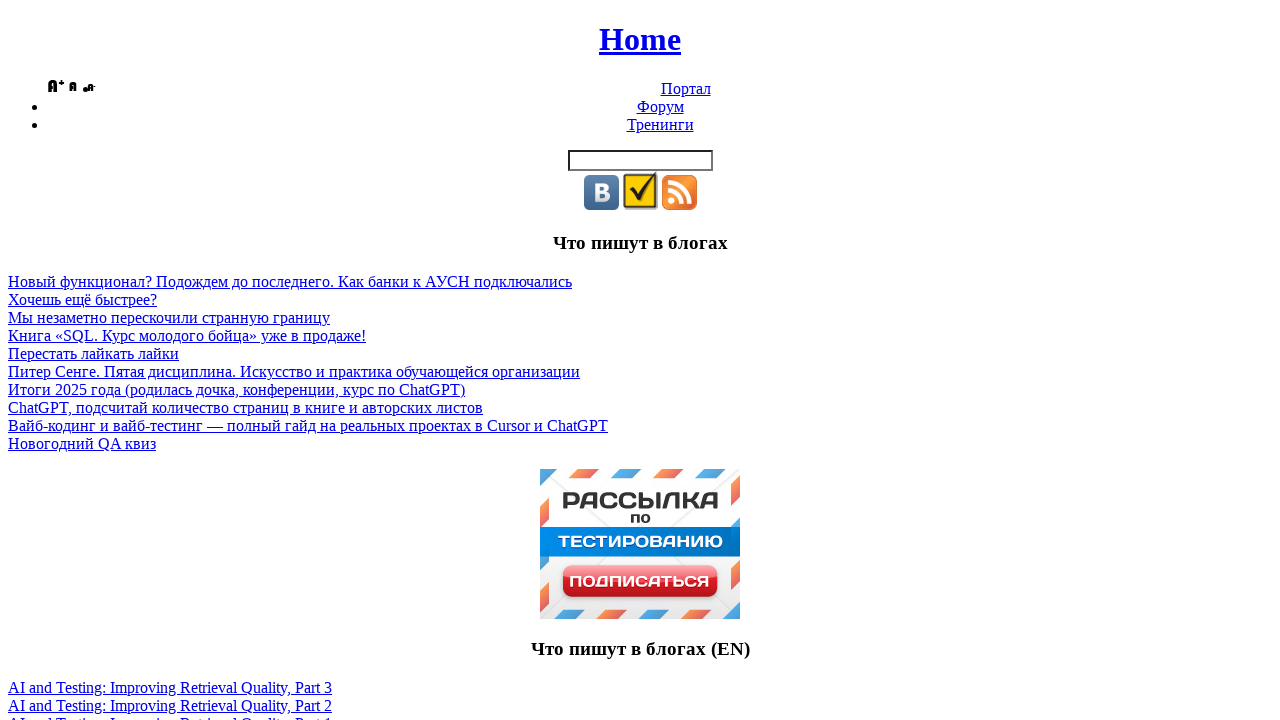

Scrolled down the page by 500 pixels
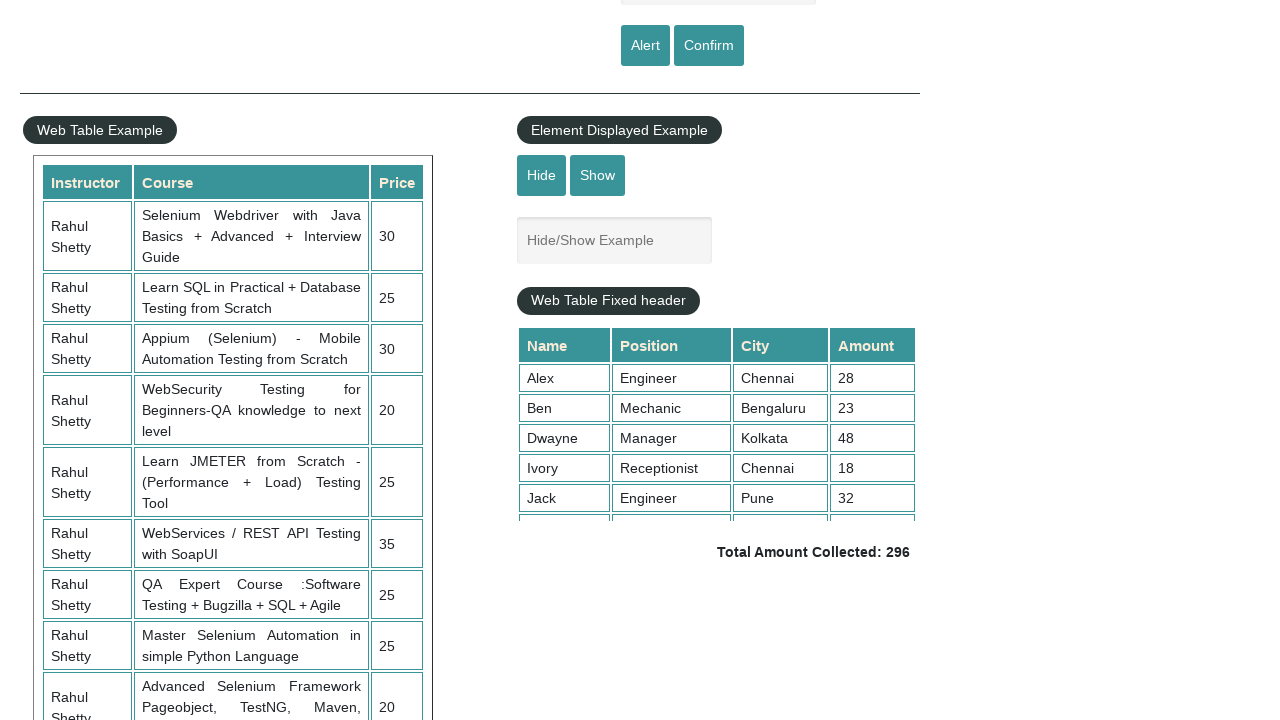

Waited for table with fixed header to become visible
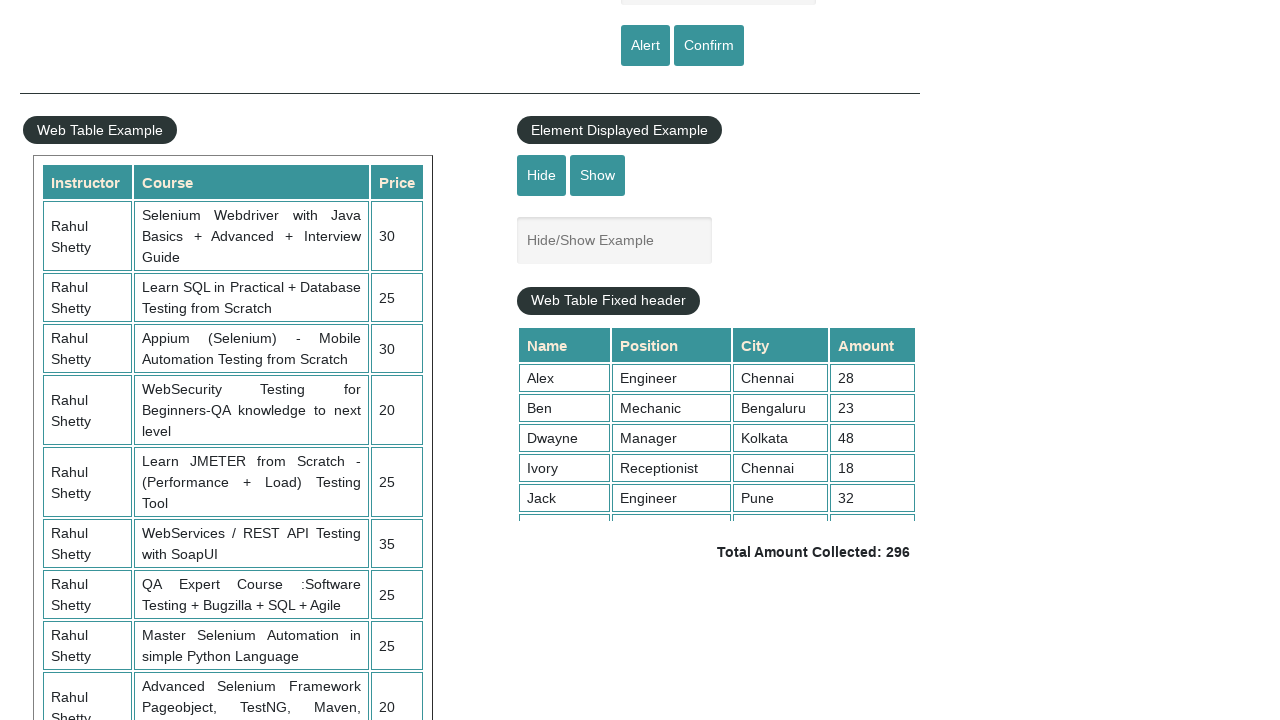

Scrolled within the fixed header table by 500 pixels
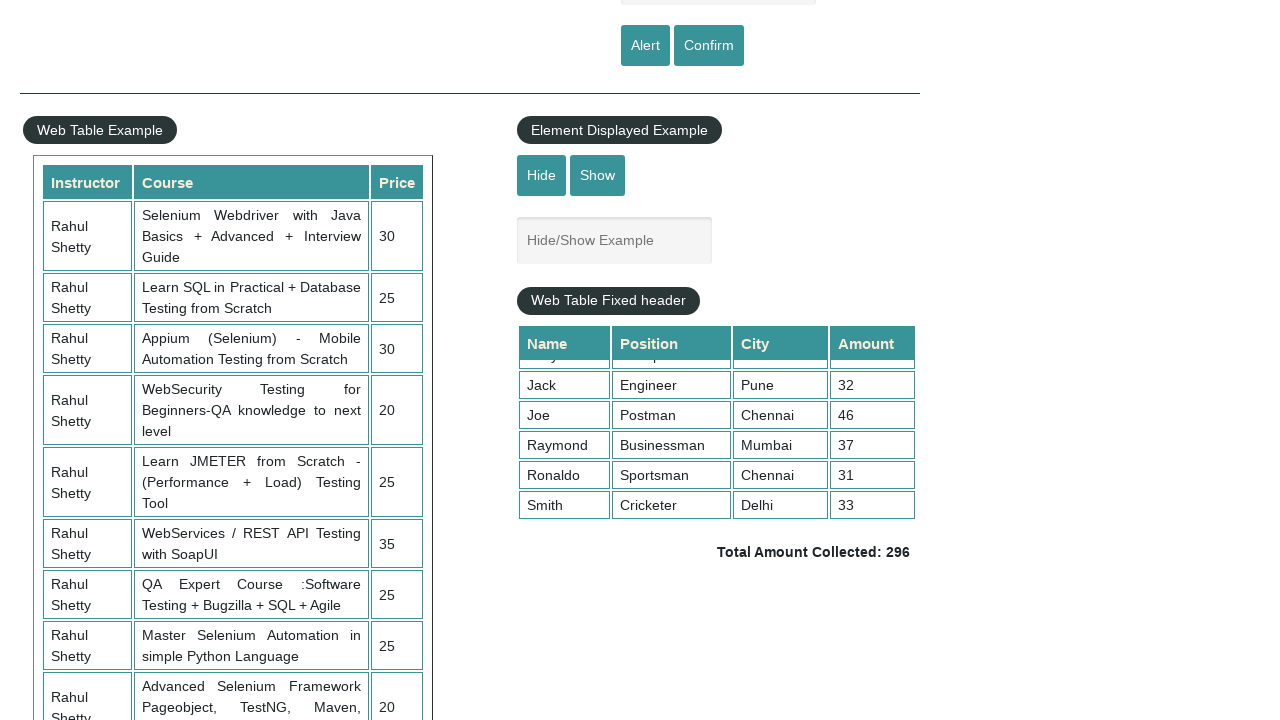

Retrieved all values from the 4th column of the table
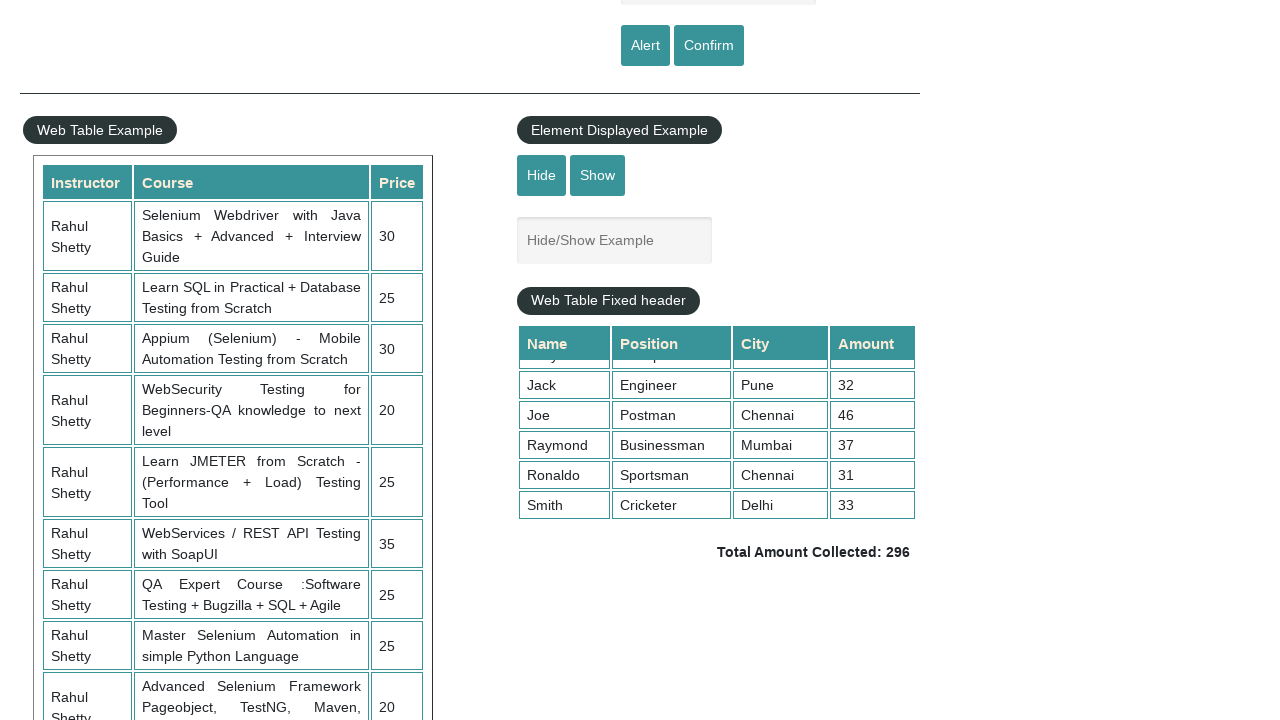

Calculated sum of all values in 4th column: 296
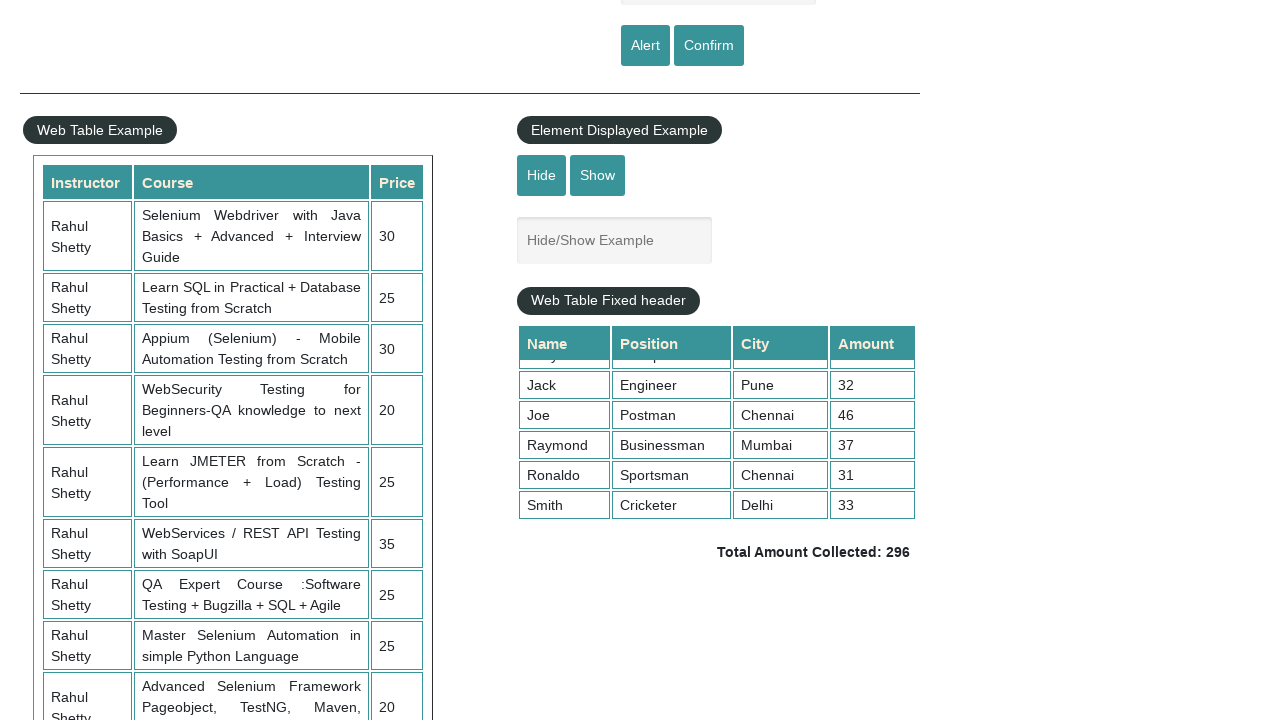

Retrieved displayed total amount text:  Total Amount Collected: 296 
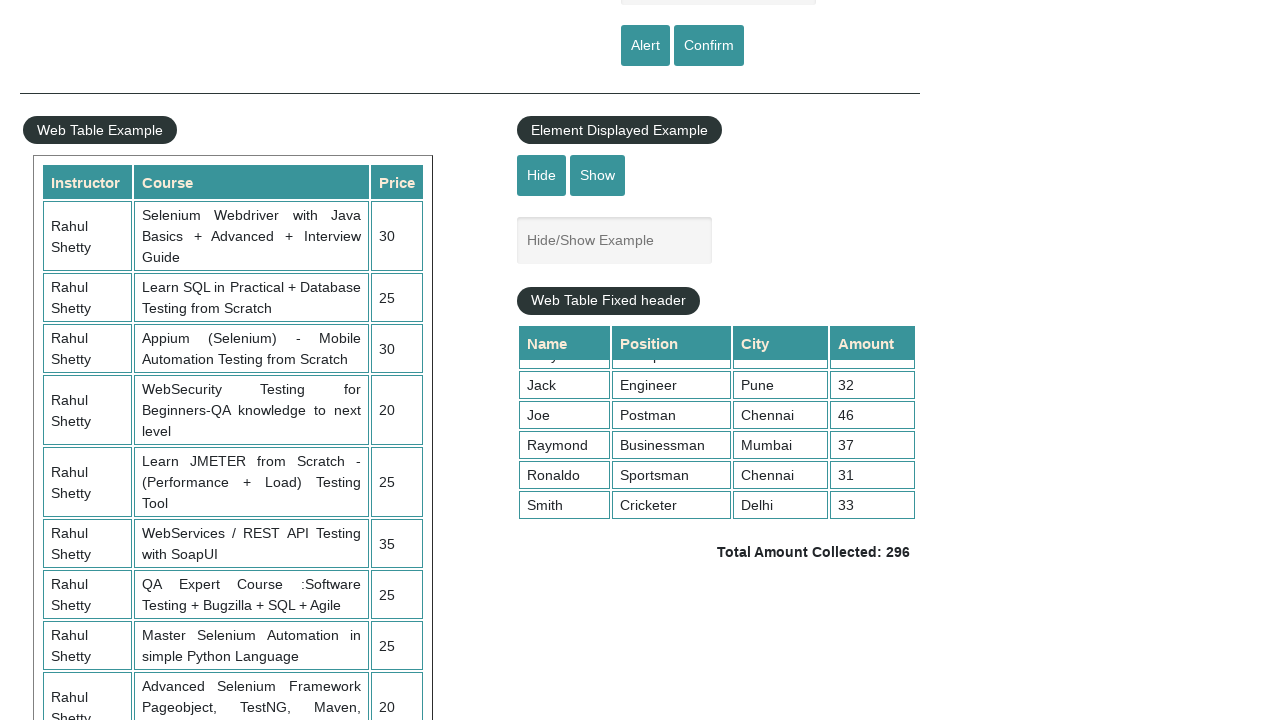

Parsed total amount from text: 296
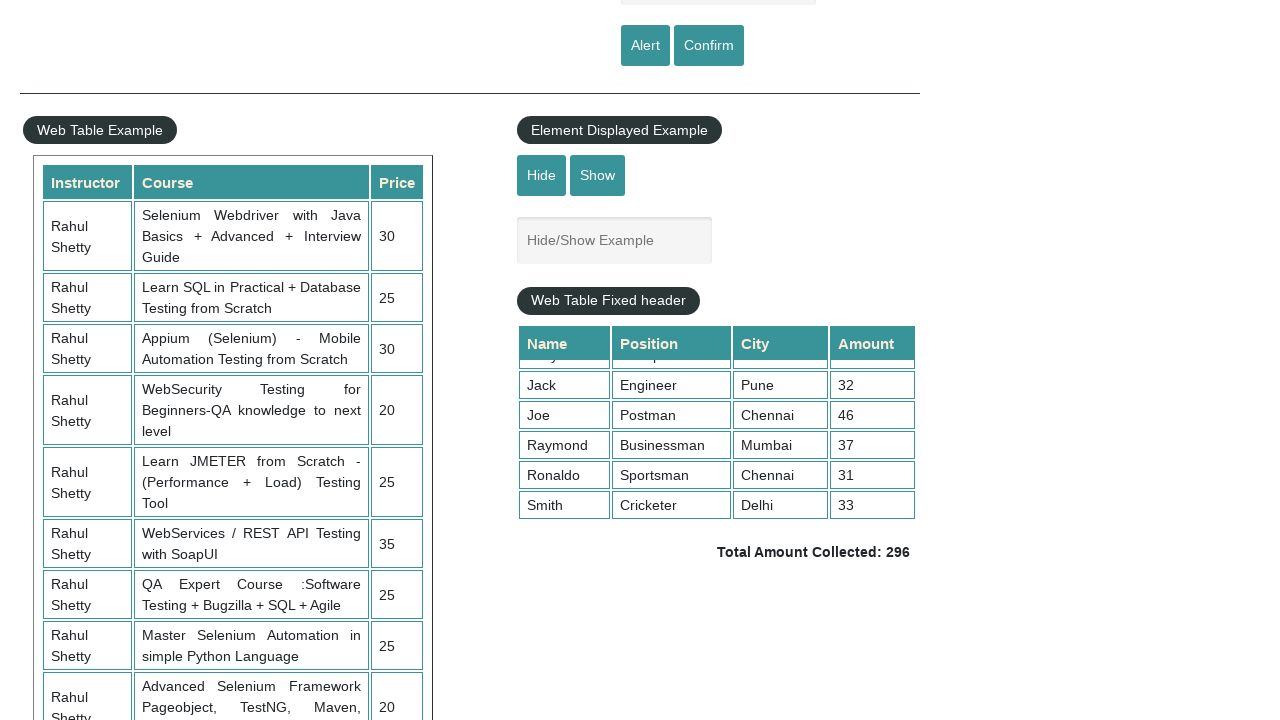

Verified that sum of column values (296) matches displayed total (296)
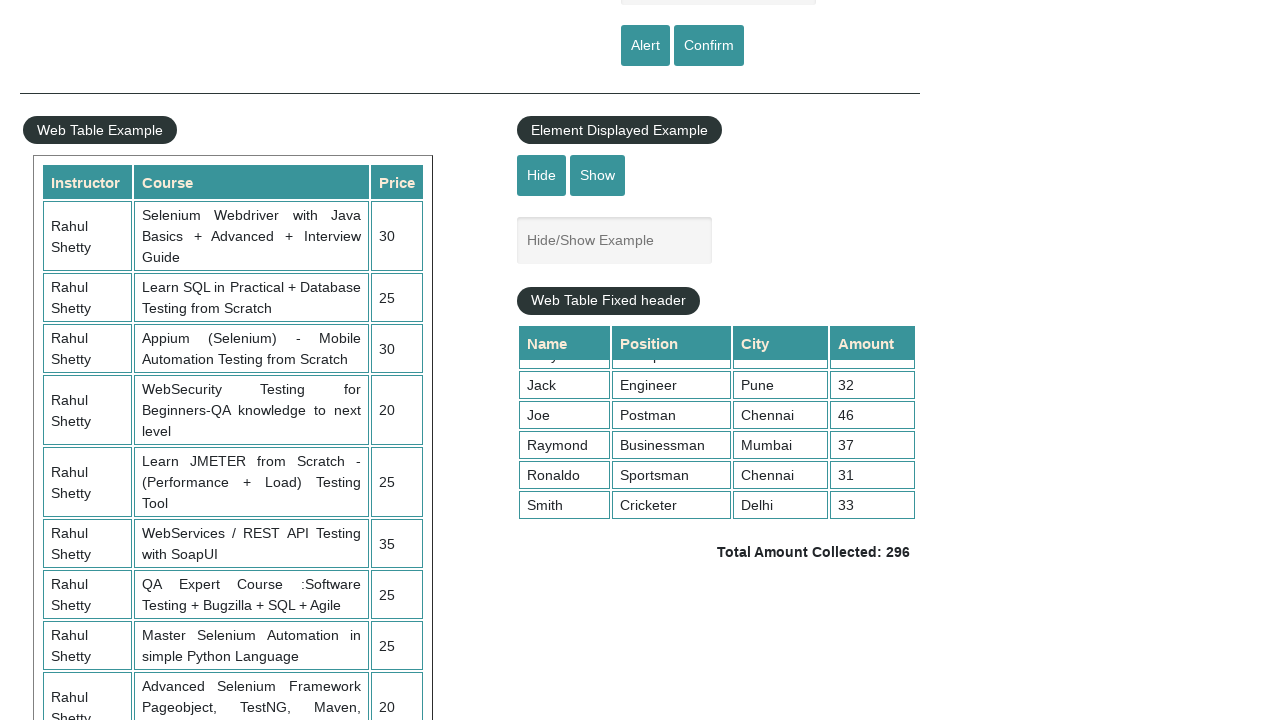

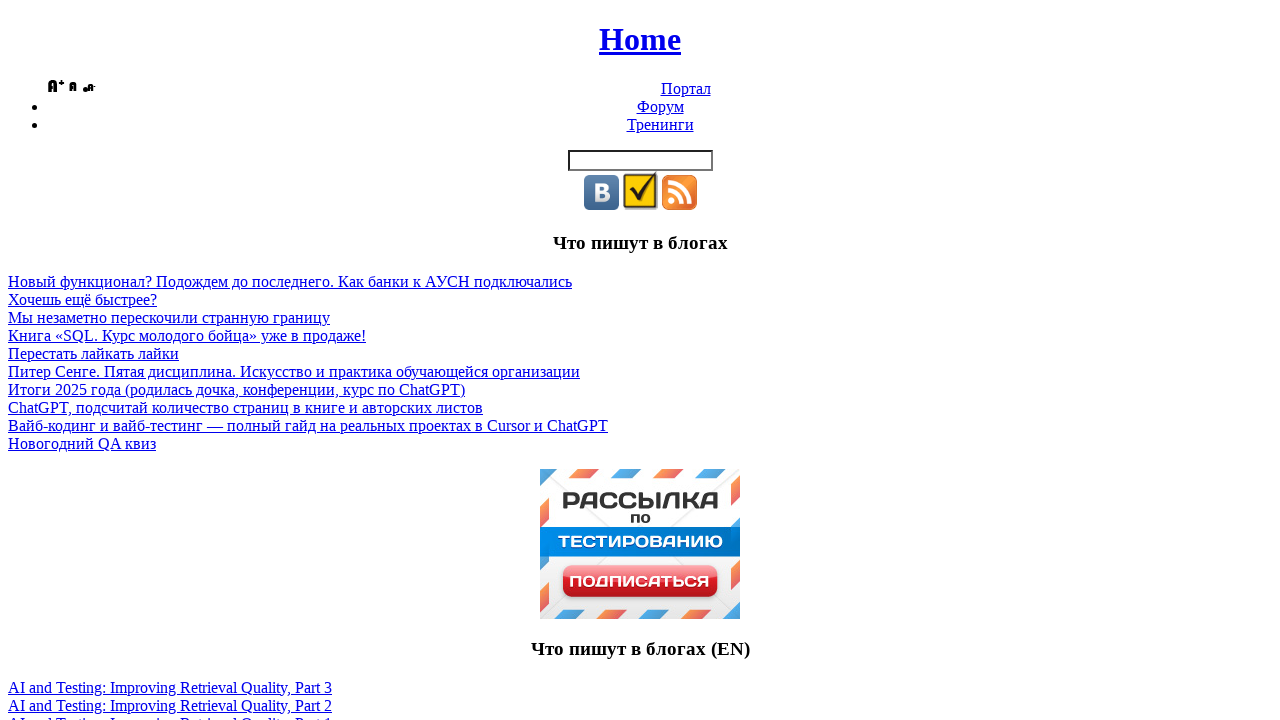